Tests JavaScript prompt functionality in W3Schools tryit editor by switching to iframe, clicking Try it button, entering text in the prompt, and verifying the result

Starting URL: https://www.w3schools.com/js/tryit.asp?filename=tryjs_prompt

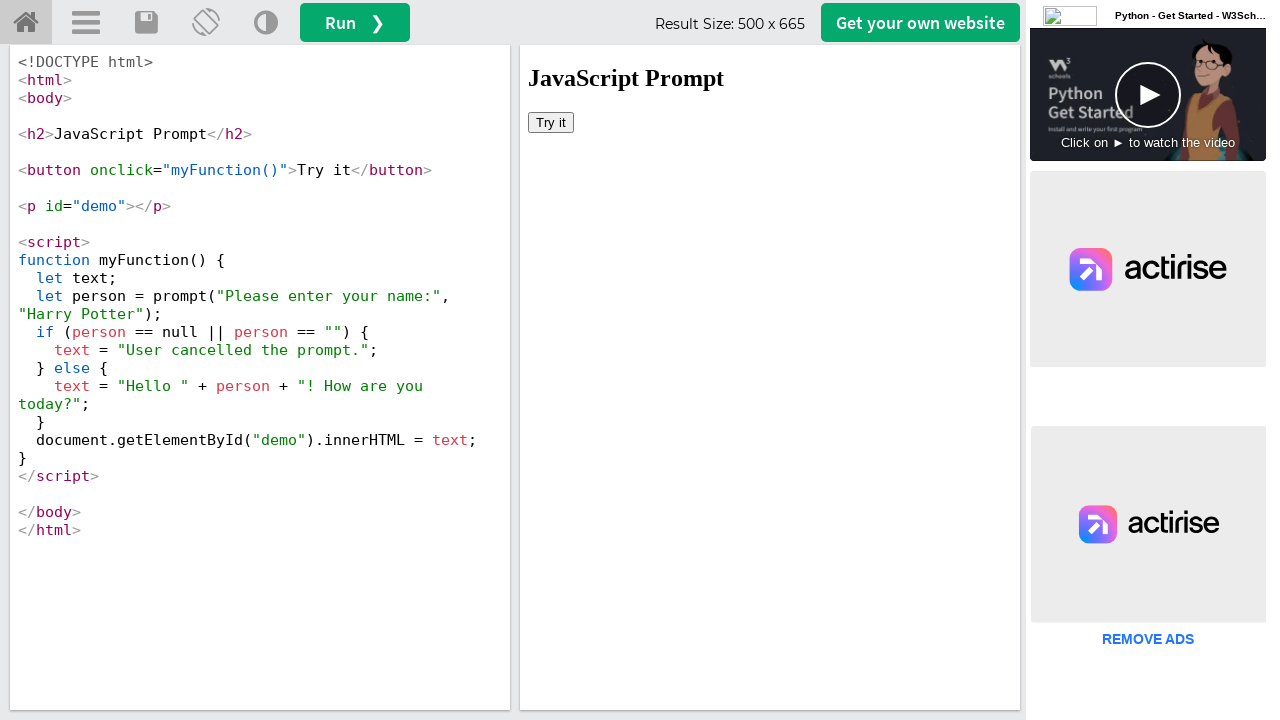

Switched to iframeResult iframe
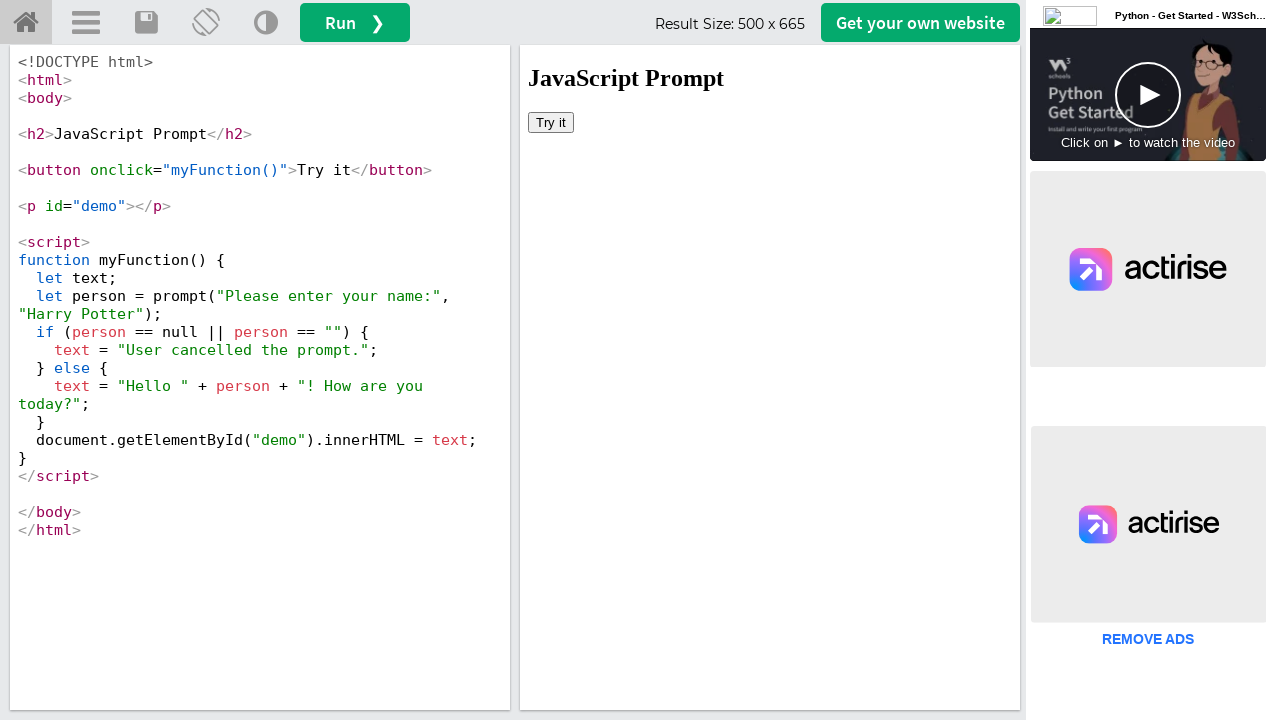

Clicked 'Try it' button in iframe at (551, 122) on xpath=//button[contains(text(), 'Try it')]
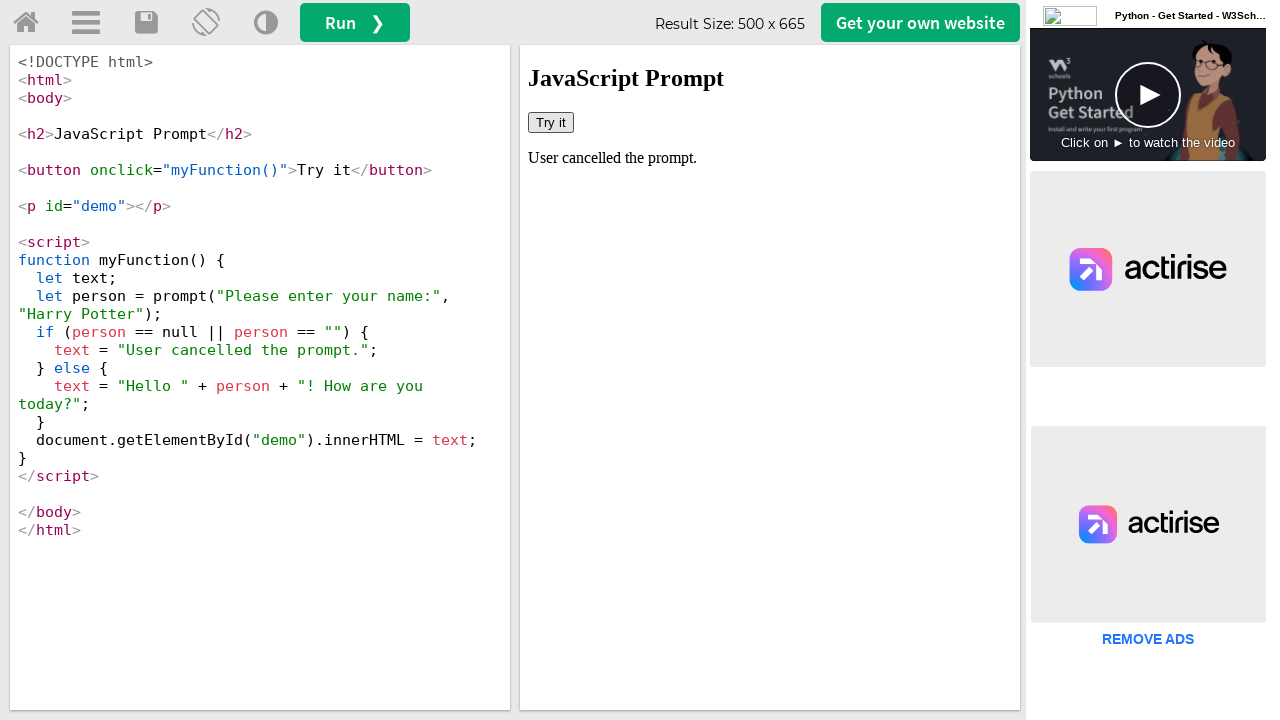

Set up dialog handler to accept prompt with 'TestUser123'
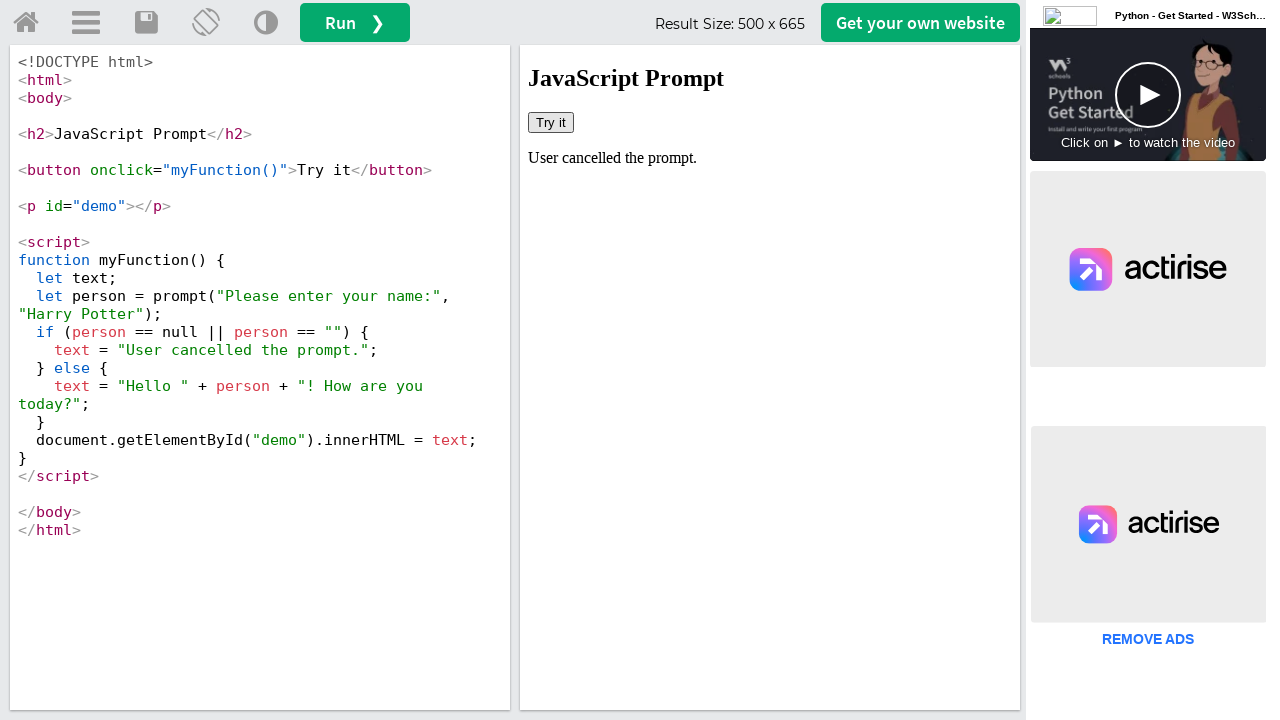

Clicked 'Try it' button again to trigger prompt dialog at (551, 122) on xpath=//button[contains(text(), 'Try it')]
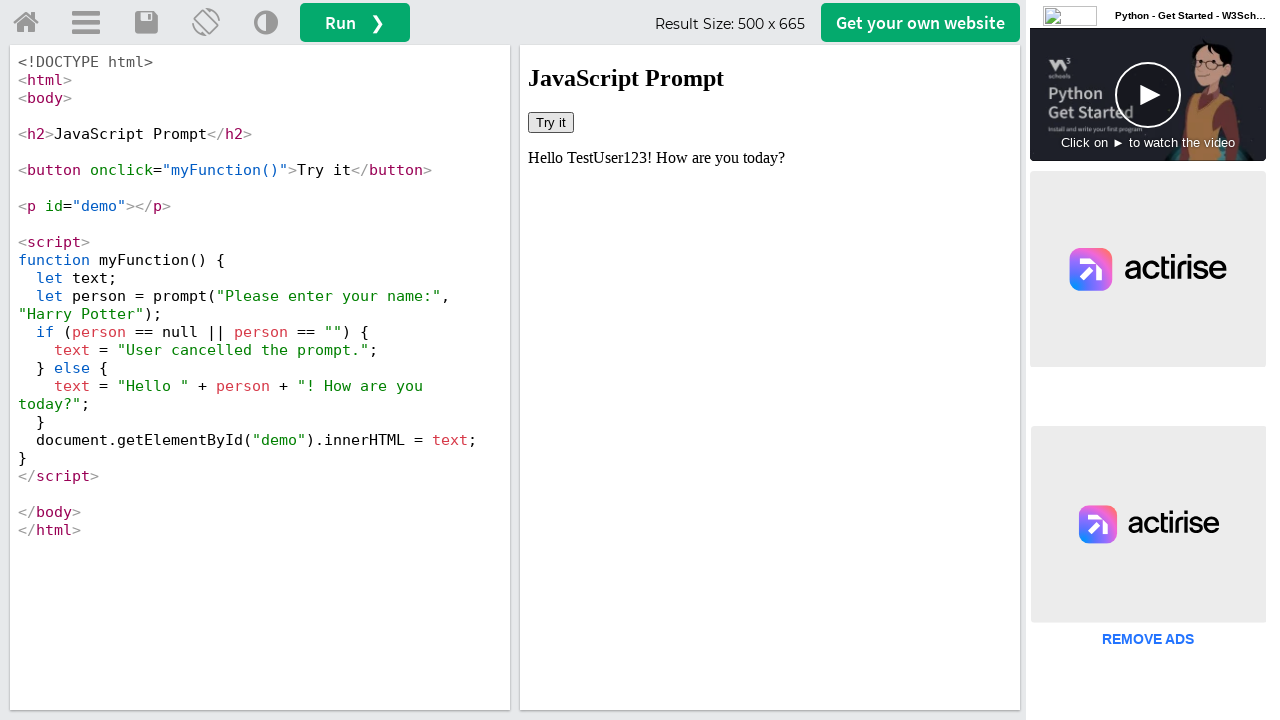

Retrieved text content from demo element
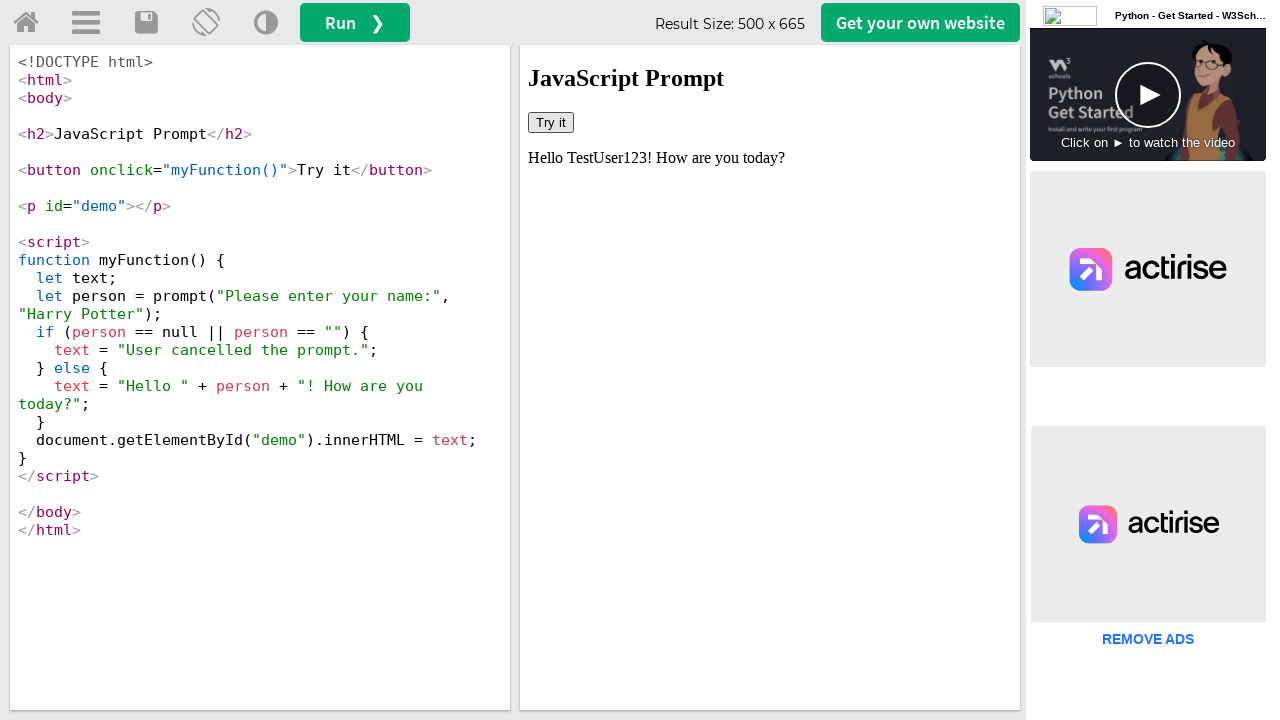

Verified 'TestUser123' appears in demo text
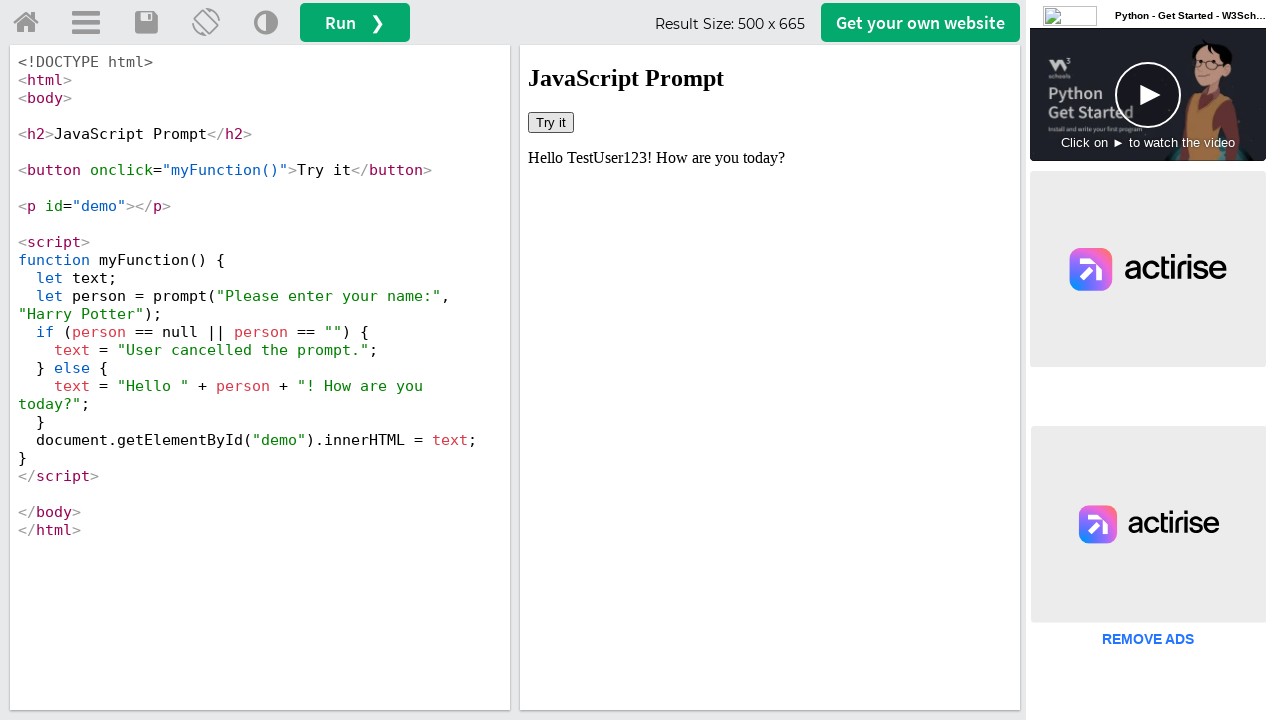

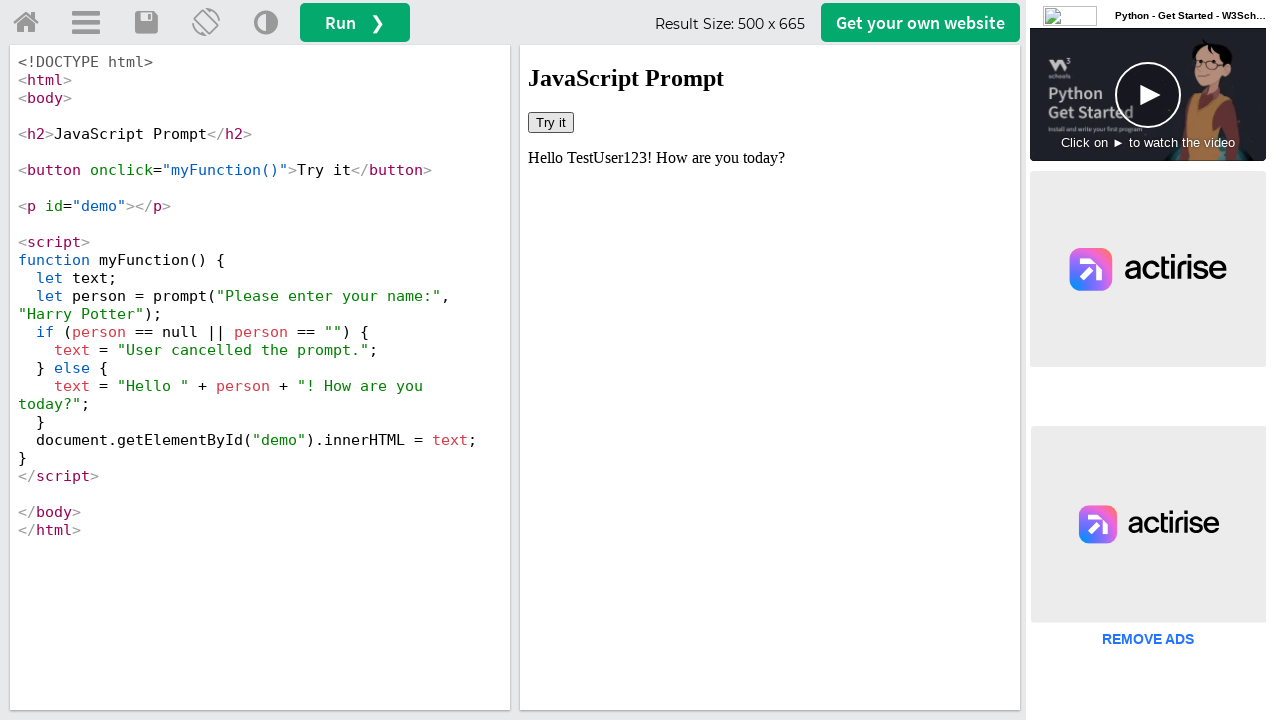